Tests checkbox functionality by verifying initial state, clicking a checkbox, and confirming the selection state changes

Starting URL: https://rahulshettyacademy.com/dropdownsPractise/

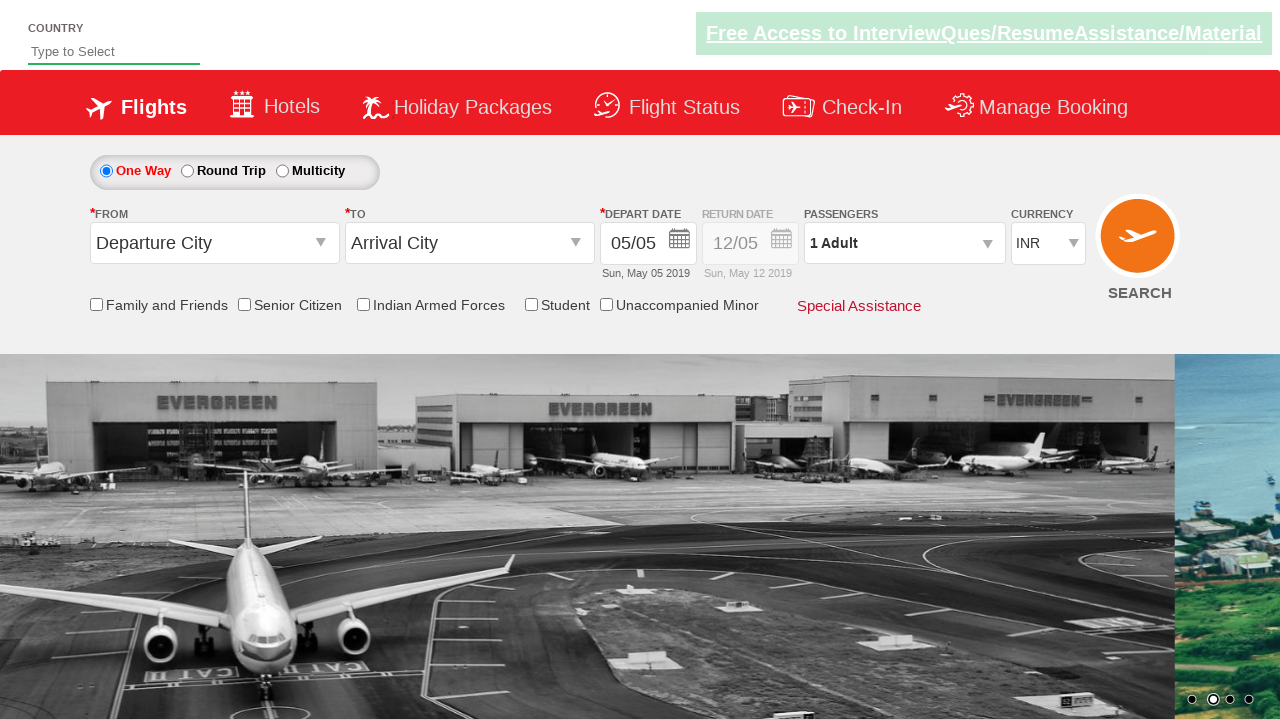

Located the checkbox element with id containing 'chk_IndArm'
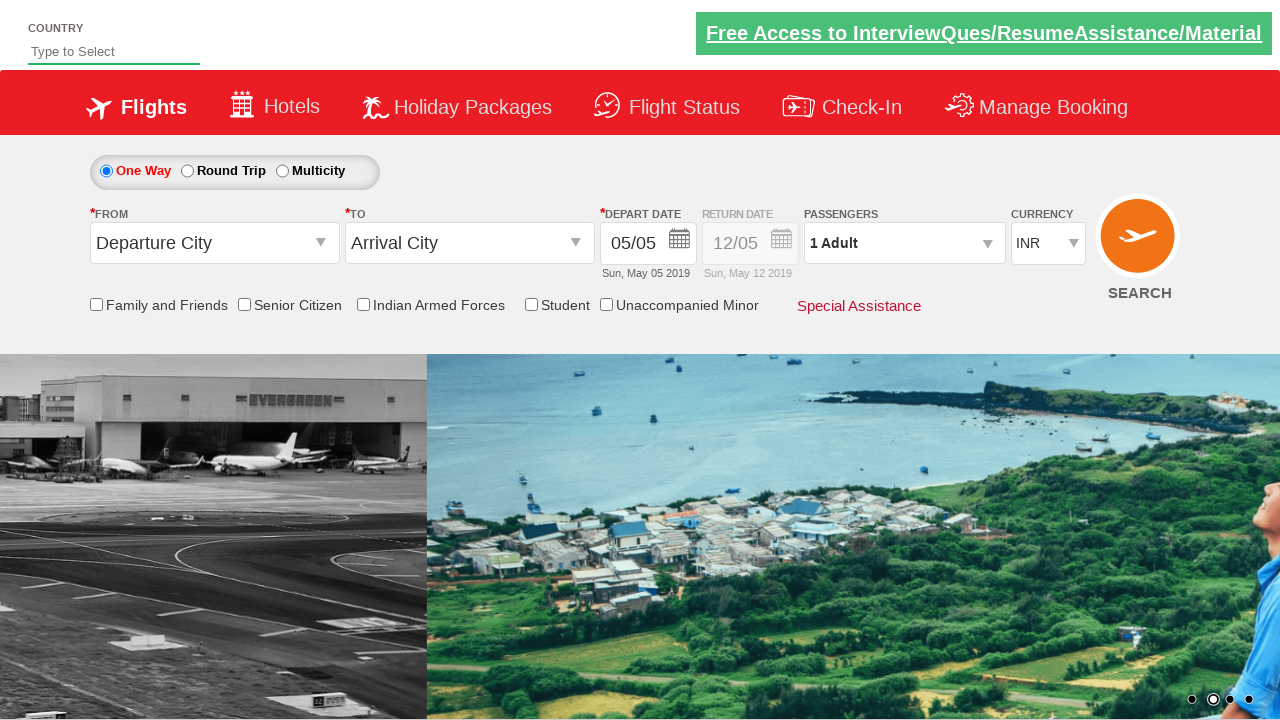

Verified checkbox is initially not selected
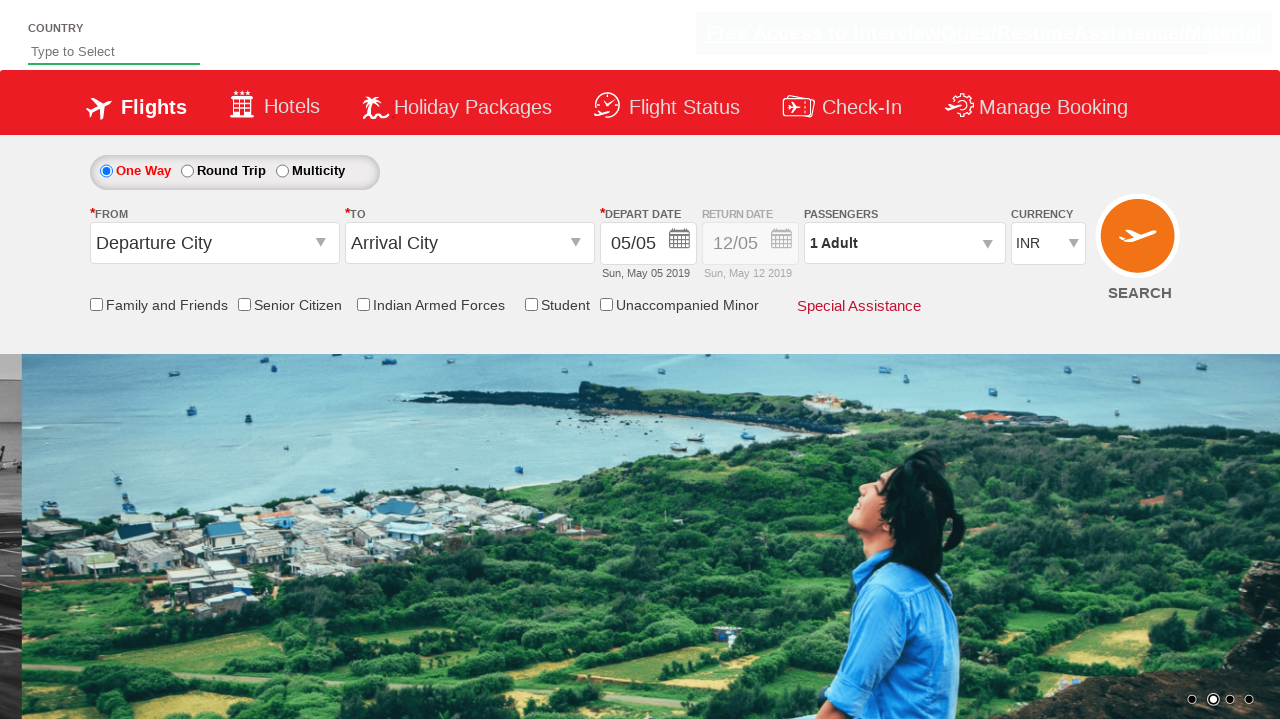

Clicked the checkbox to select it at (363, 304) on input[id *= 'chk_IndArm']
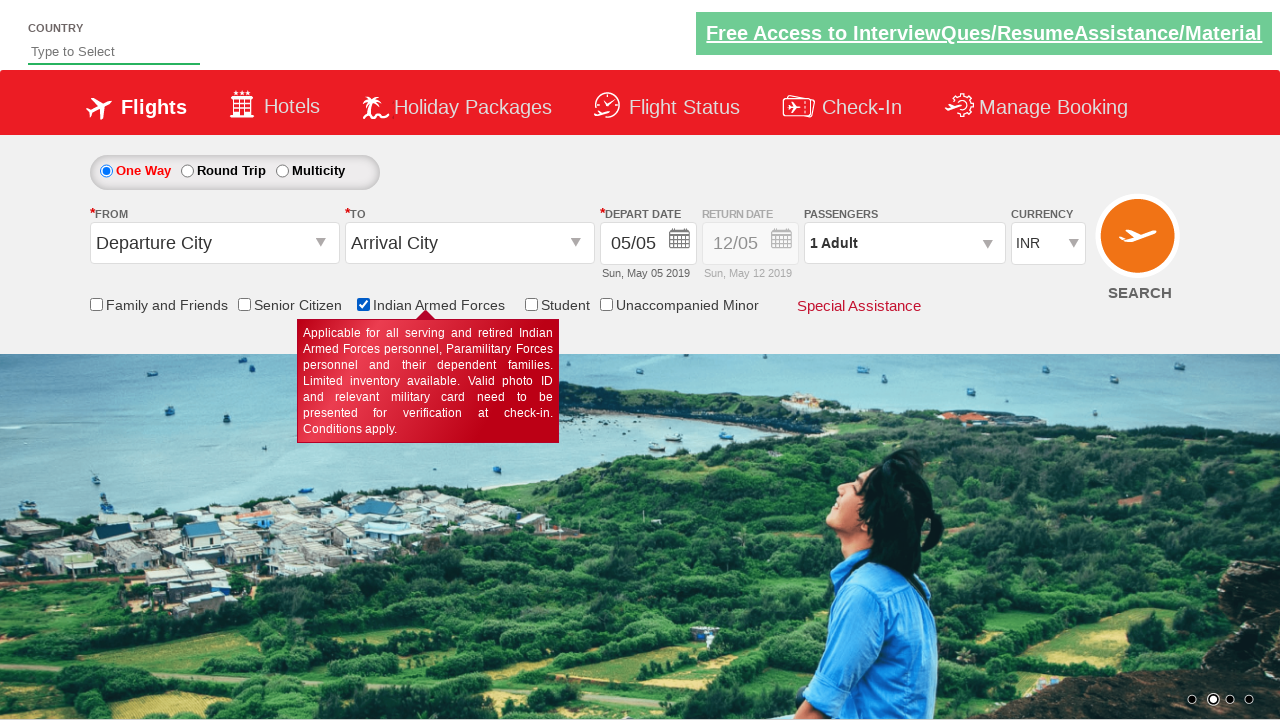

Verified checkbox is now selected after clicking
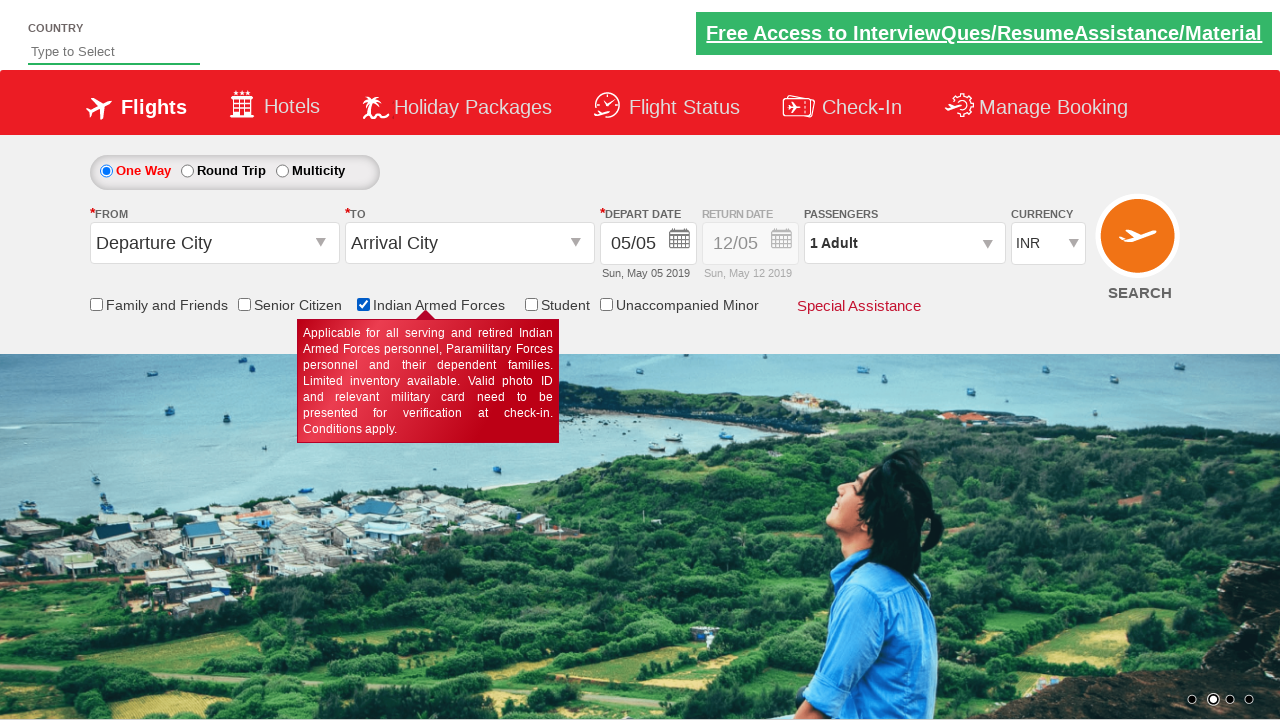

Counted total checkboxes on page: 6
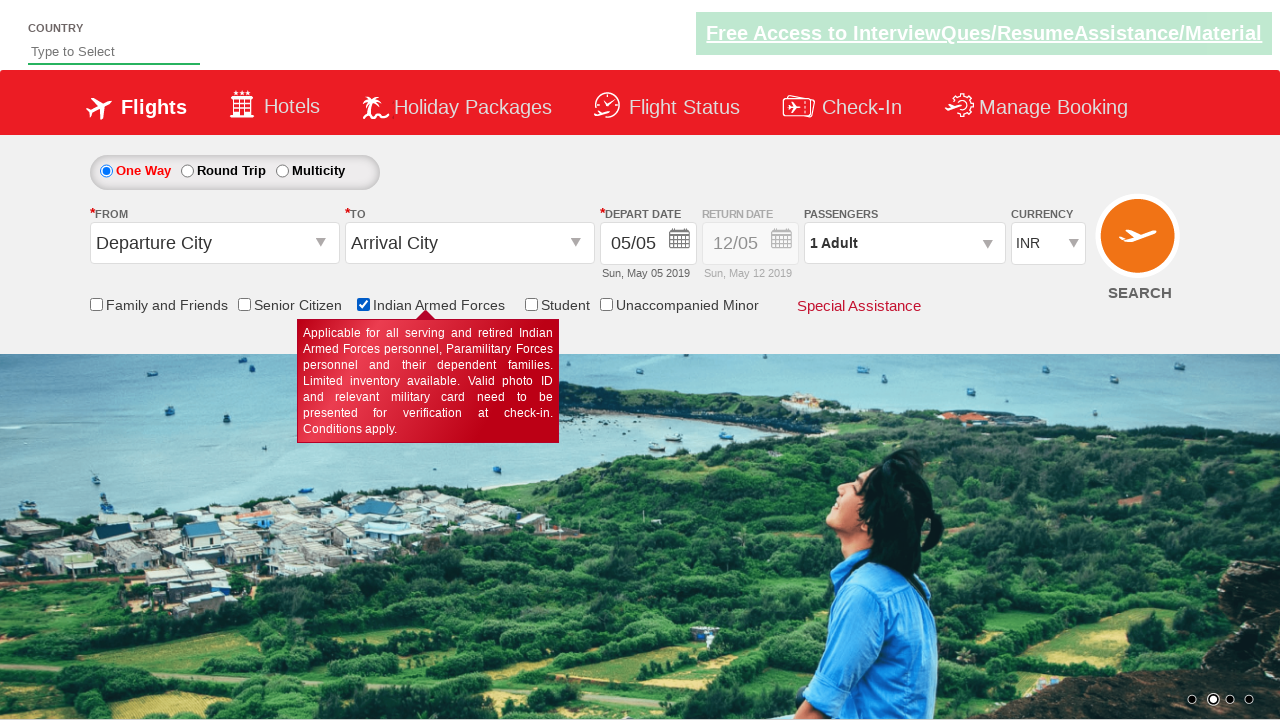

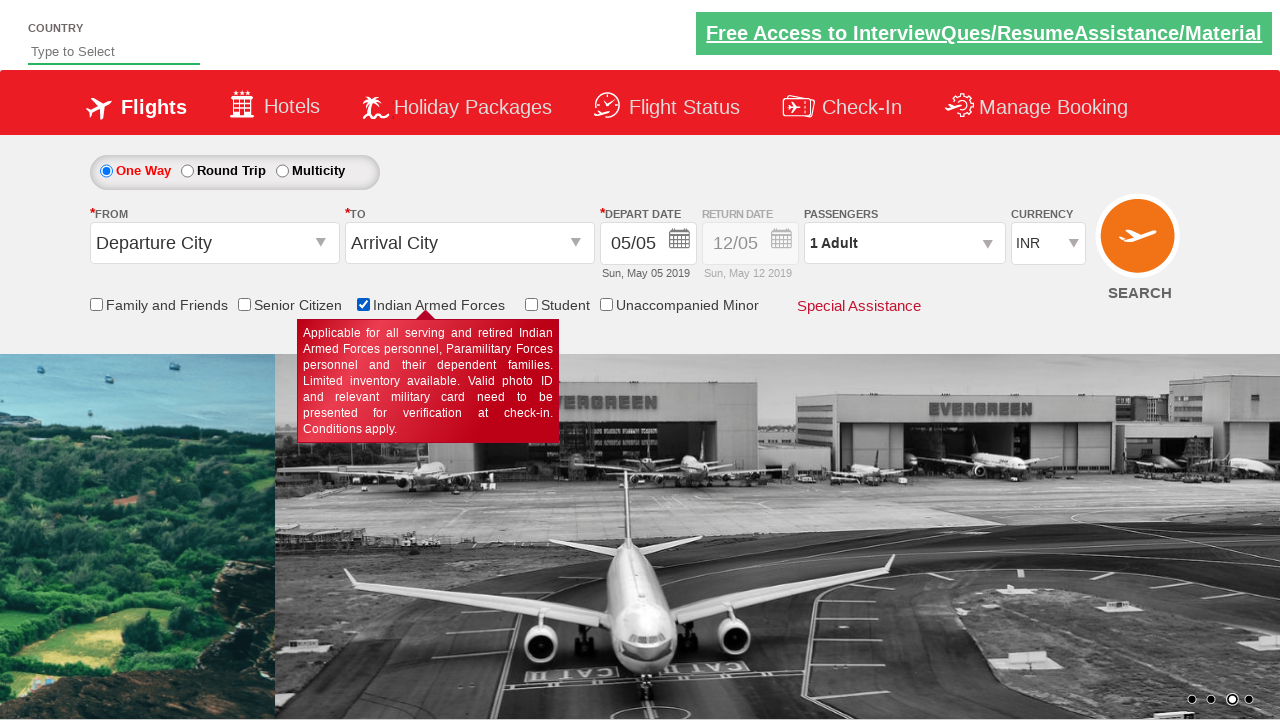